Tests opting out of A/B tests by adding an opt-out cookie after visiting the page, then refreshing to verify the opt-out takes effect

Starting URL: http://the-internet.herokuapp.com/abtest

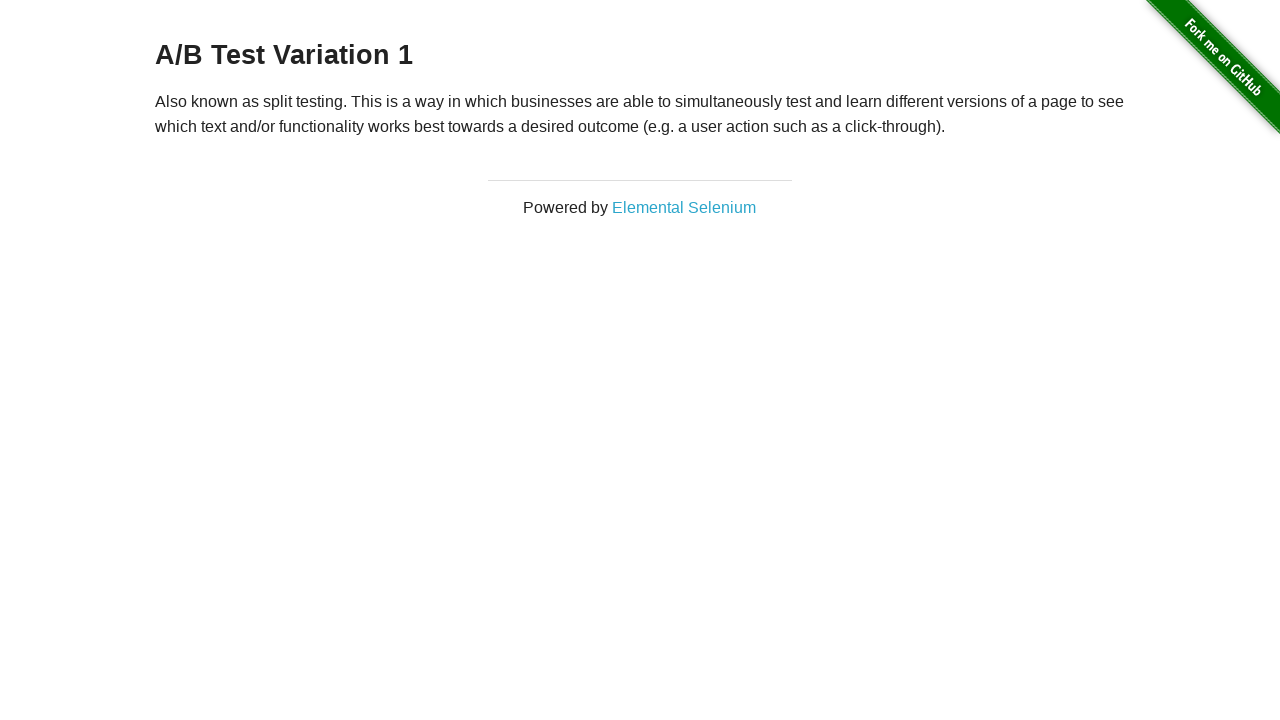

Waited for h3 heading to load on A/B test page
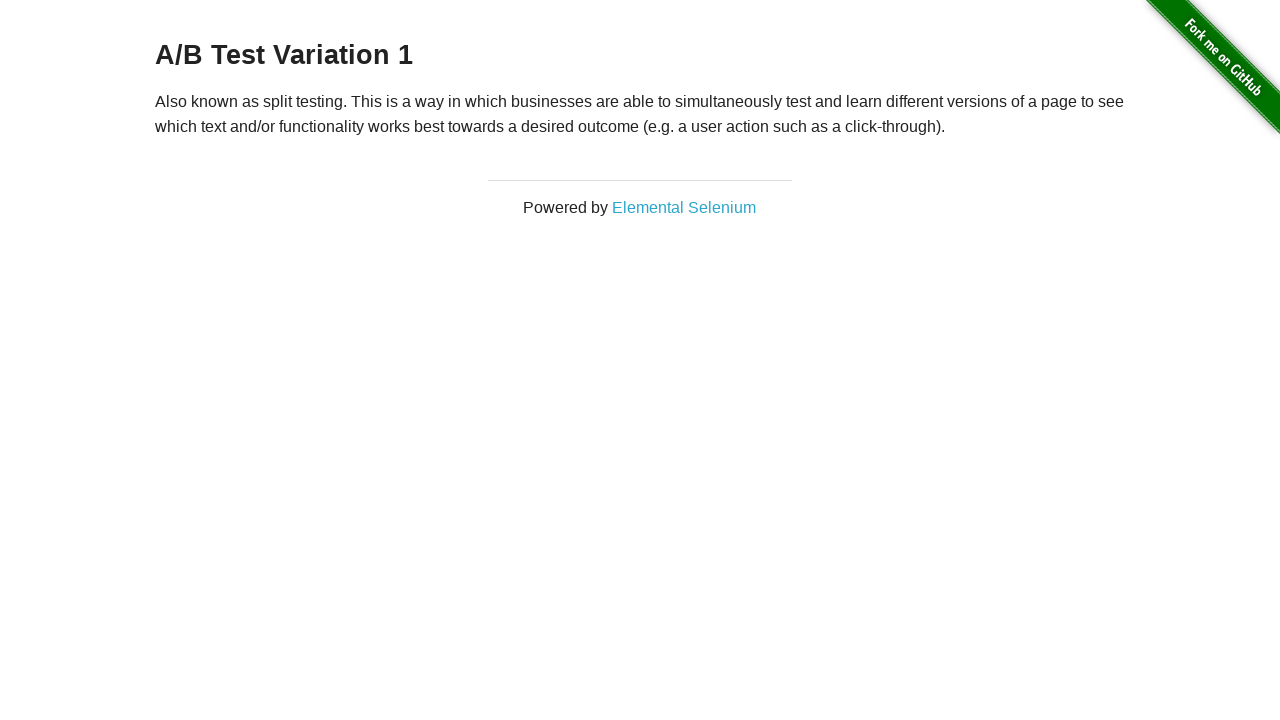

Retrieved initial heading text: 'A/B Test Variation 1'
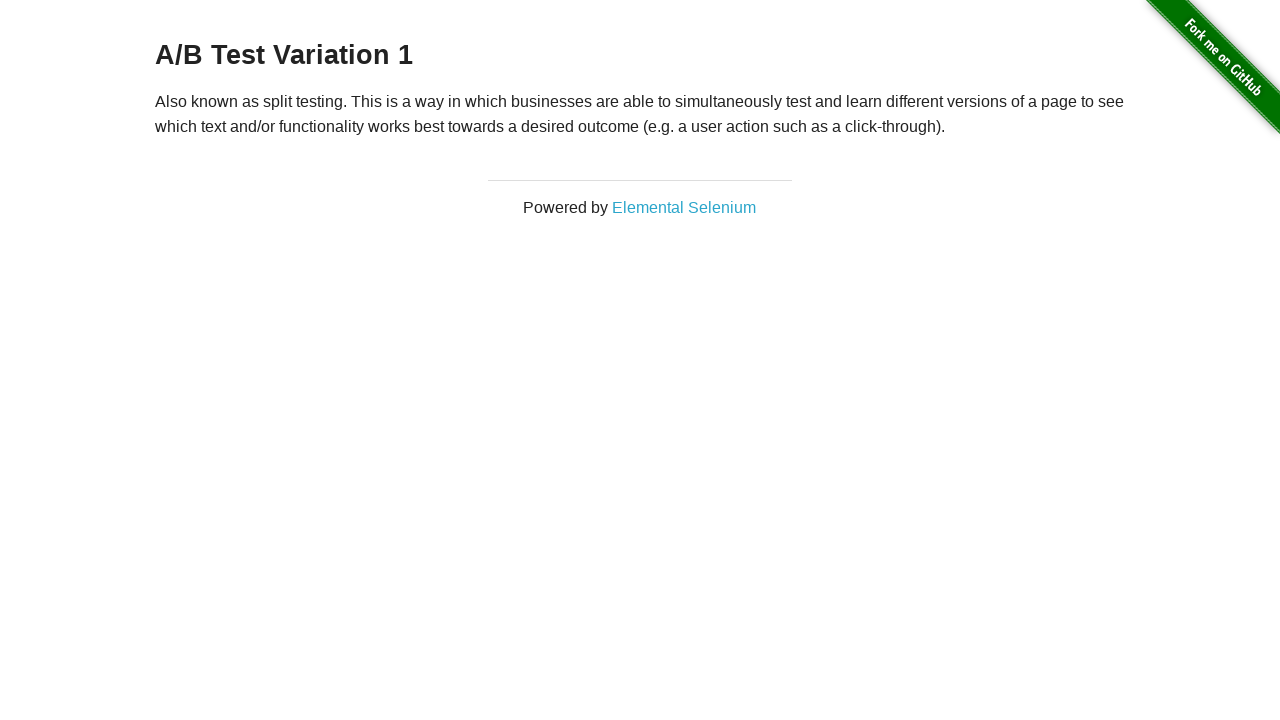

Verified user is in an A/B test group initially
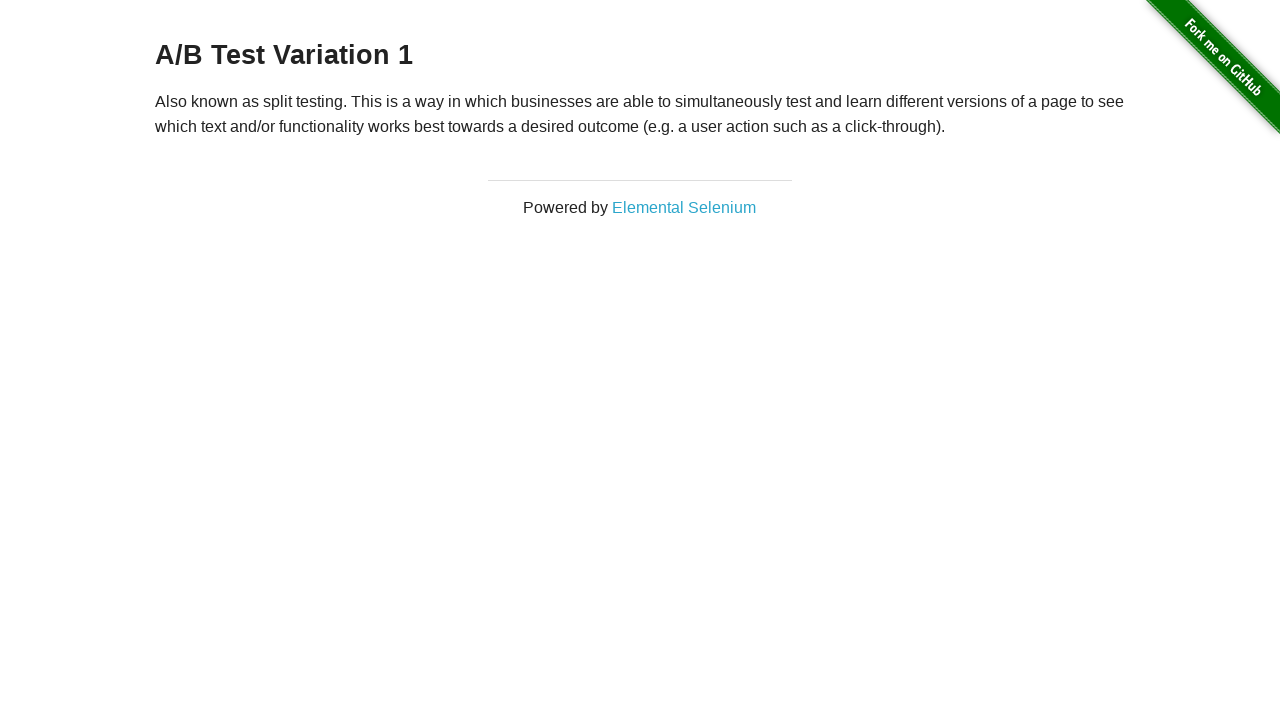

Added optimizelyOptOut cookie to opt out of A/B tests
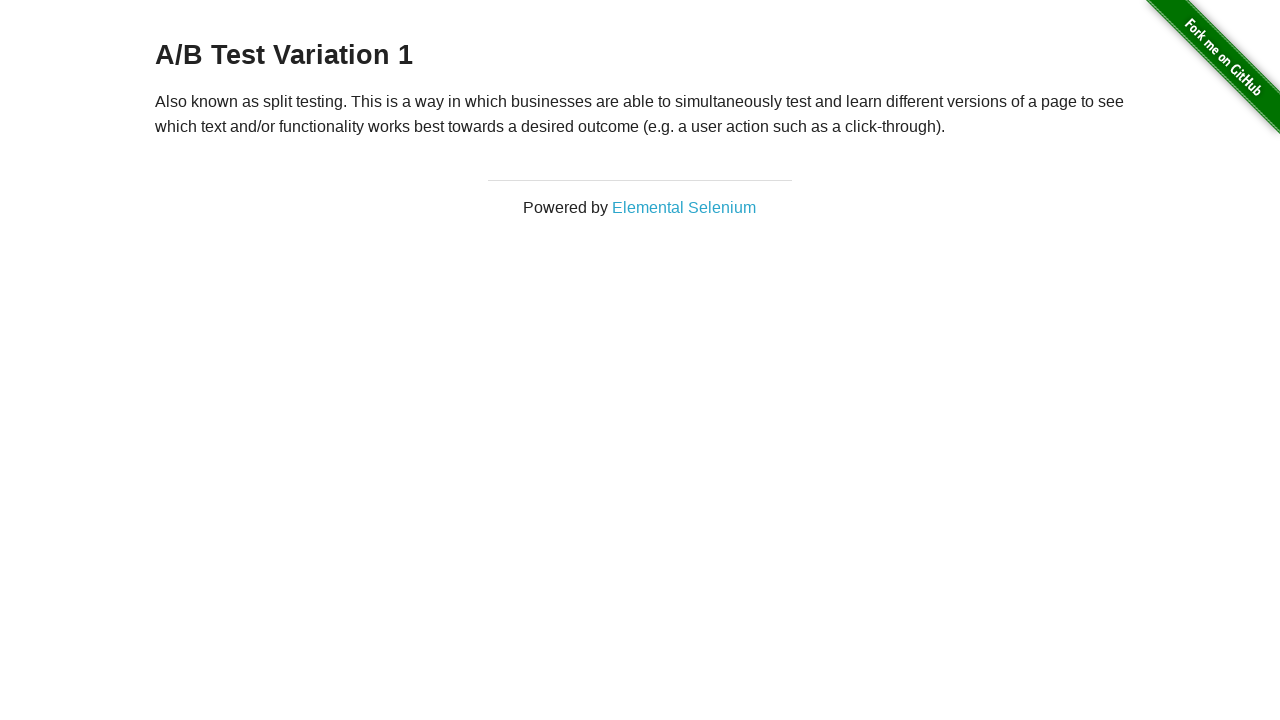

Refreshed the page to apply opt-out cookie
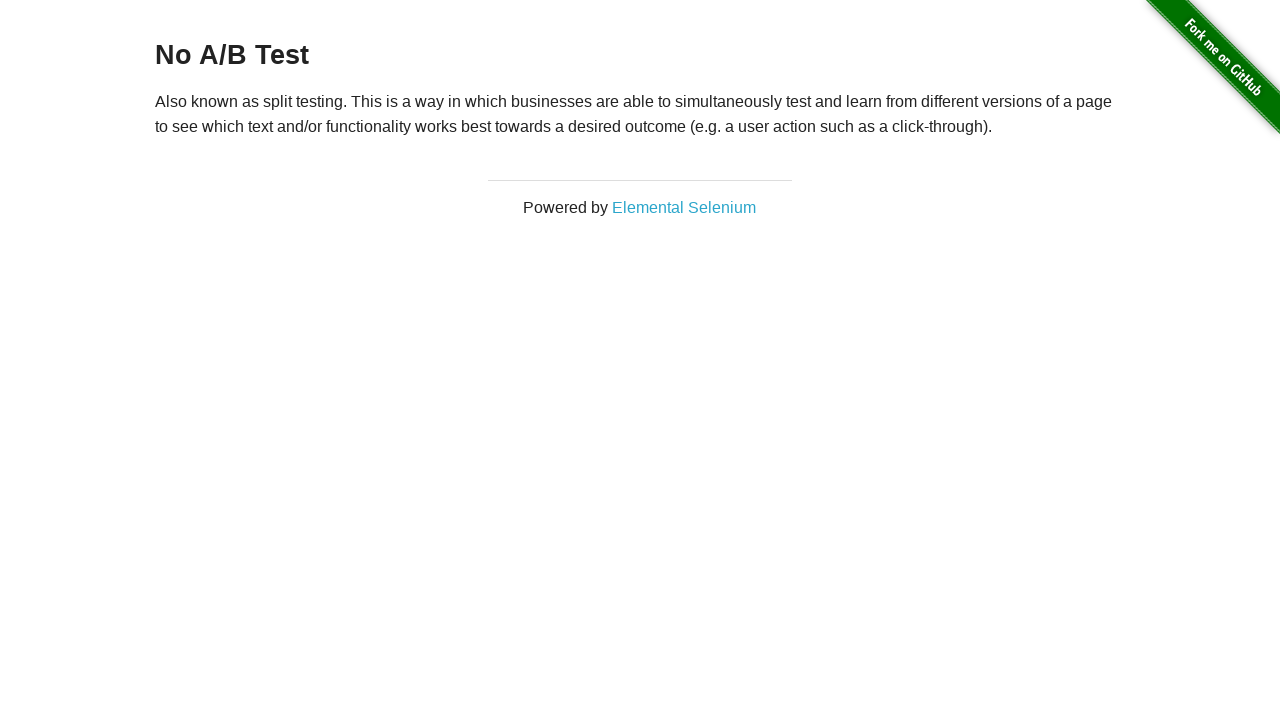

Waited for h3 heading to load after page refresh
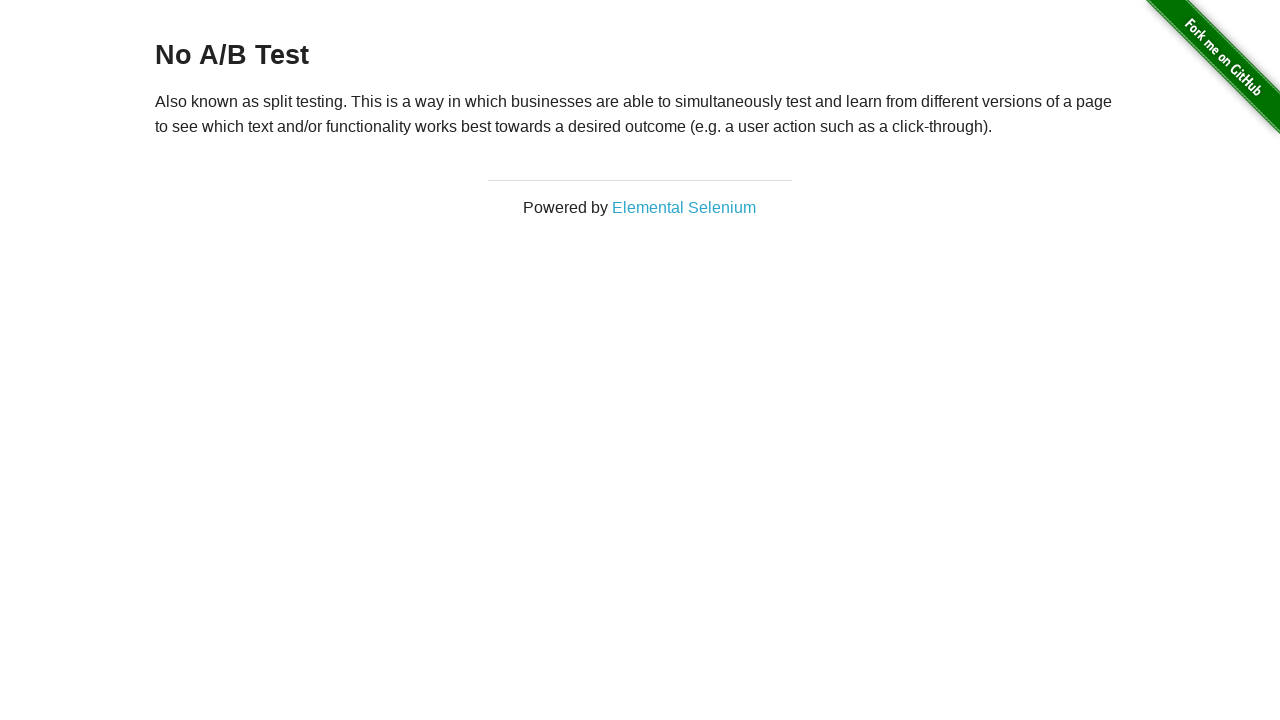

Retrieved heading text after opt-out: 'No A/B Test'
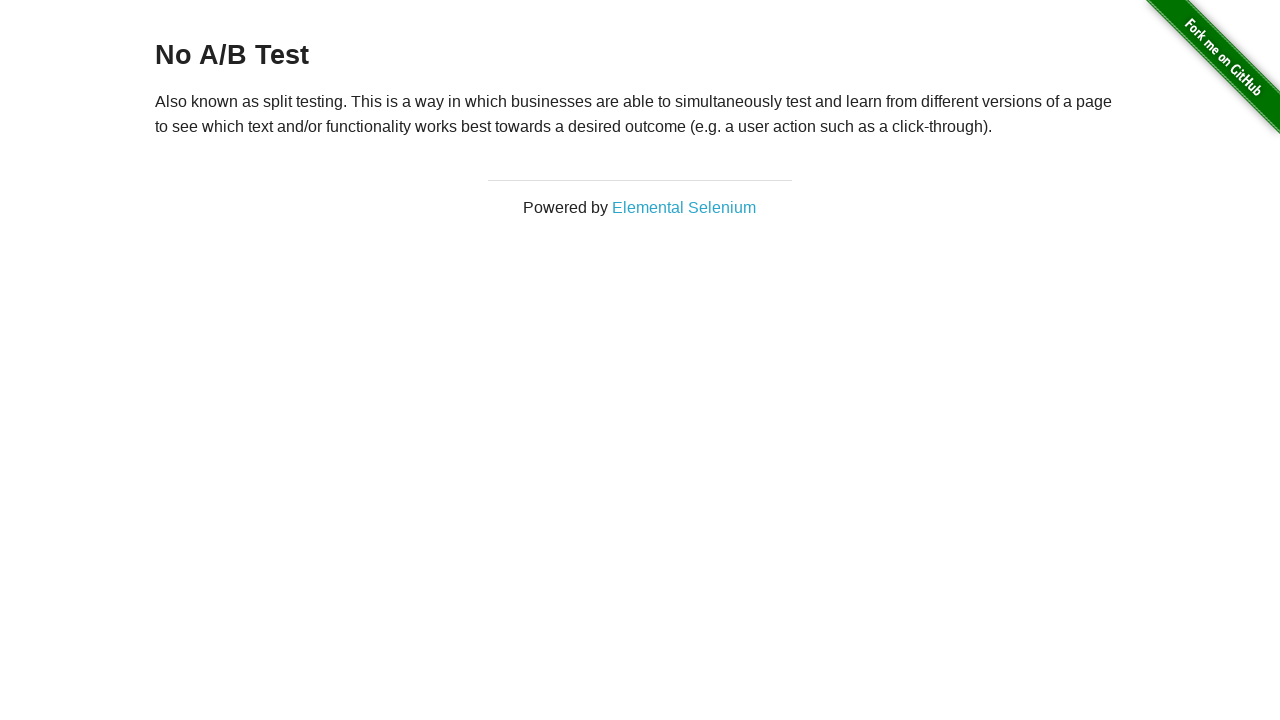

Verified user is successfully opted out of A/B tests after cookie and refresh
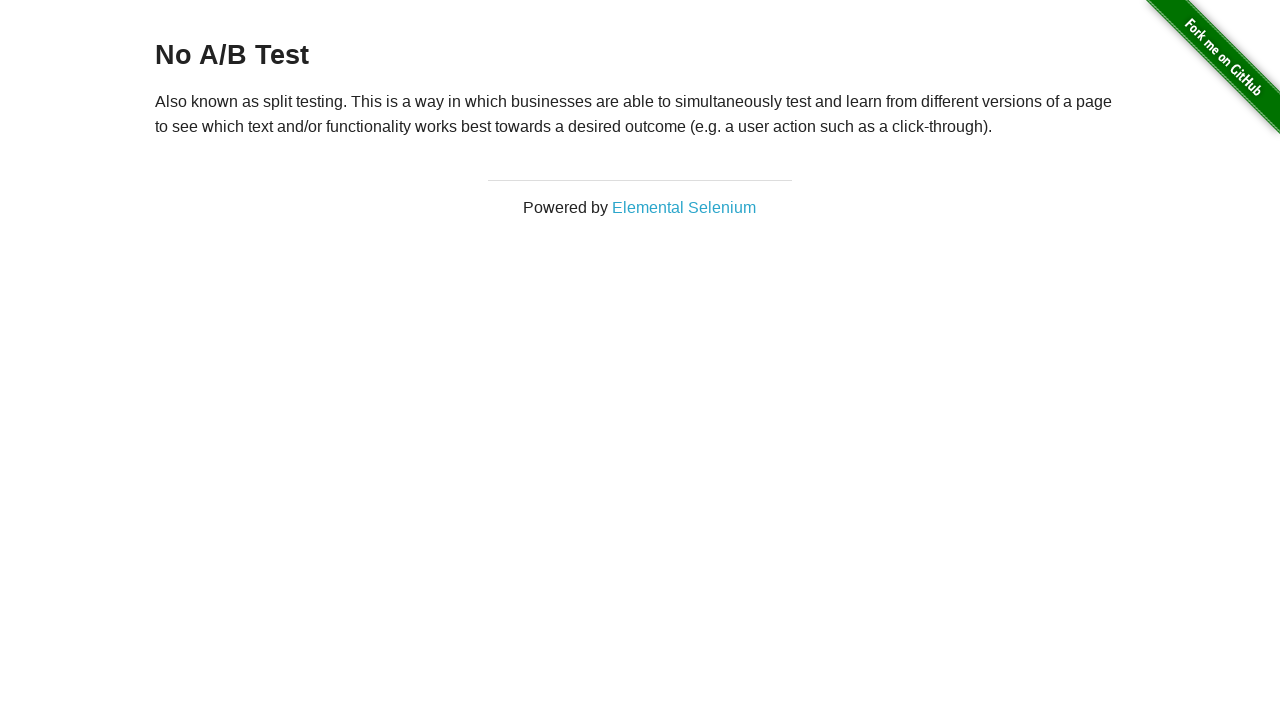

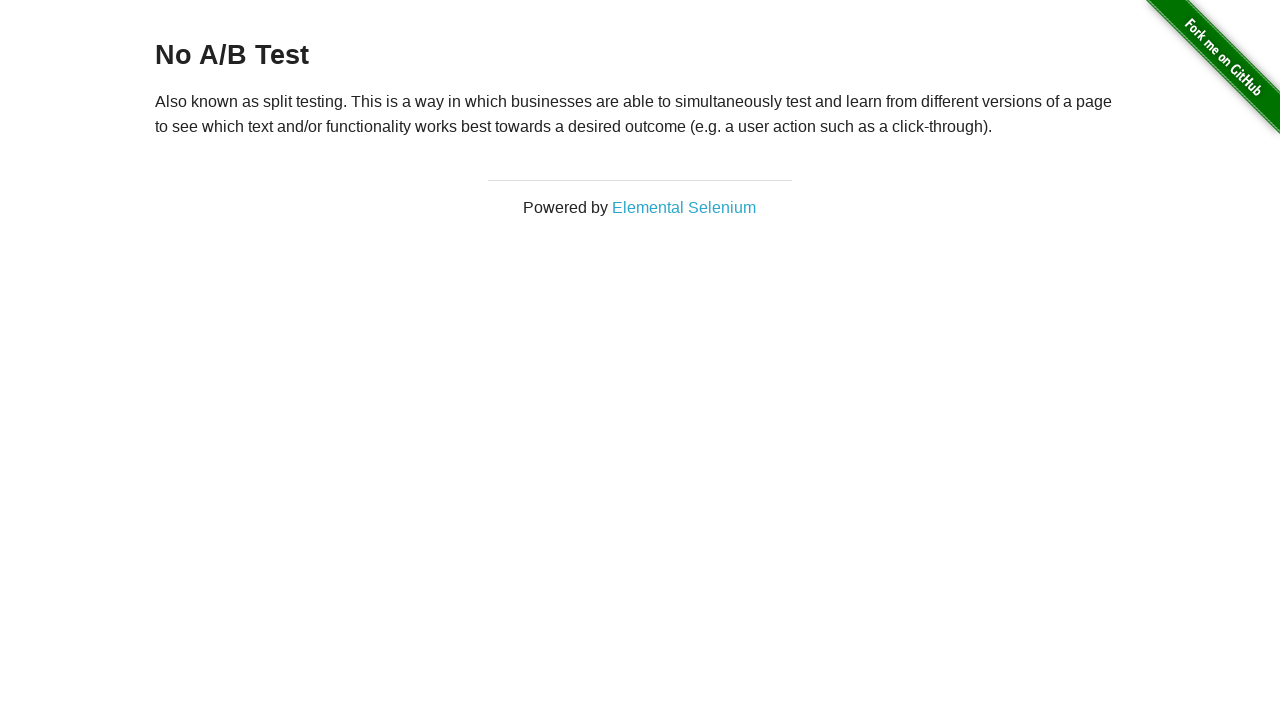